Tests UI validation on the Saucedemo login page by checking CSS properties, element visibility, and error message display when login is attempted without credentials

Starting URL: https://www.saucedemo.com/

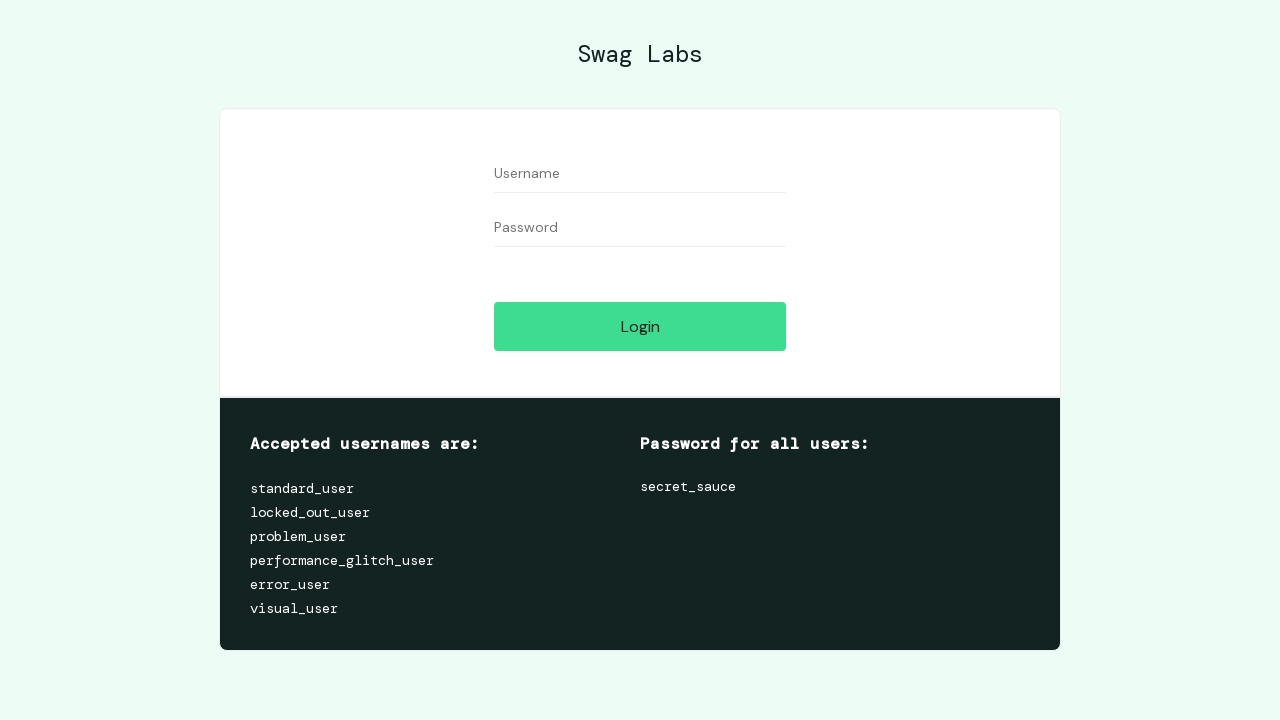

Located username field element
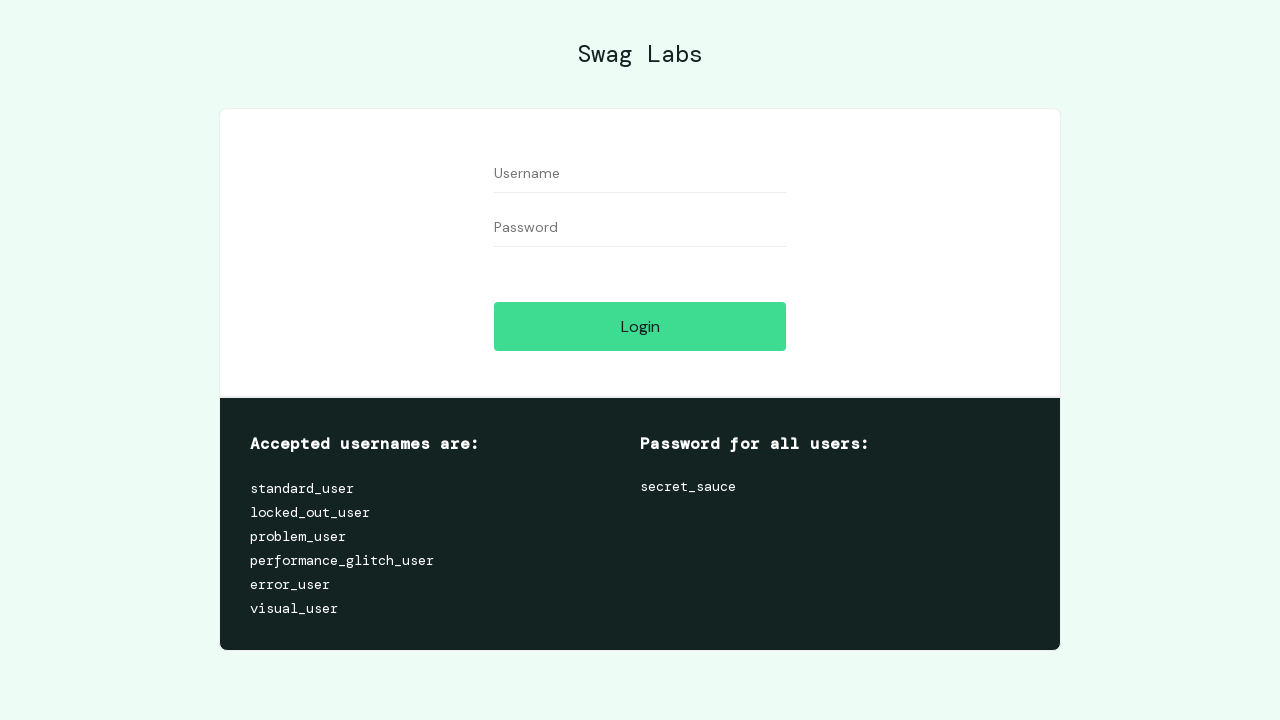

Retrieved username field border color CSS property
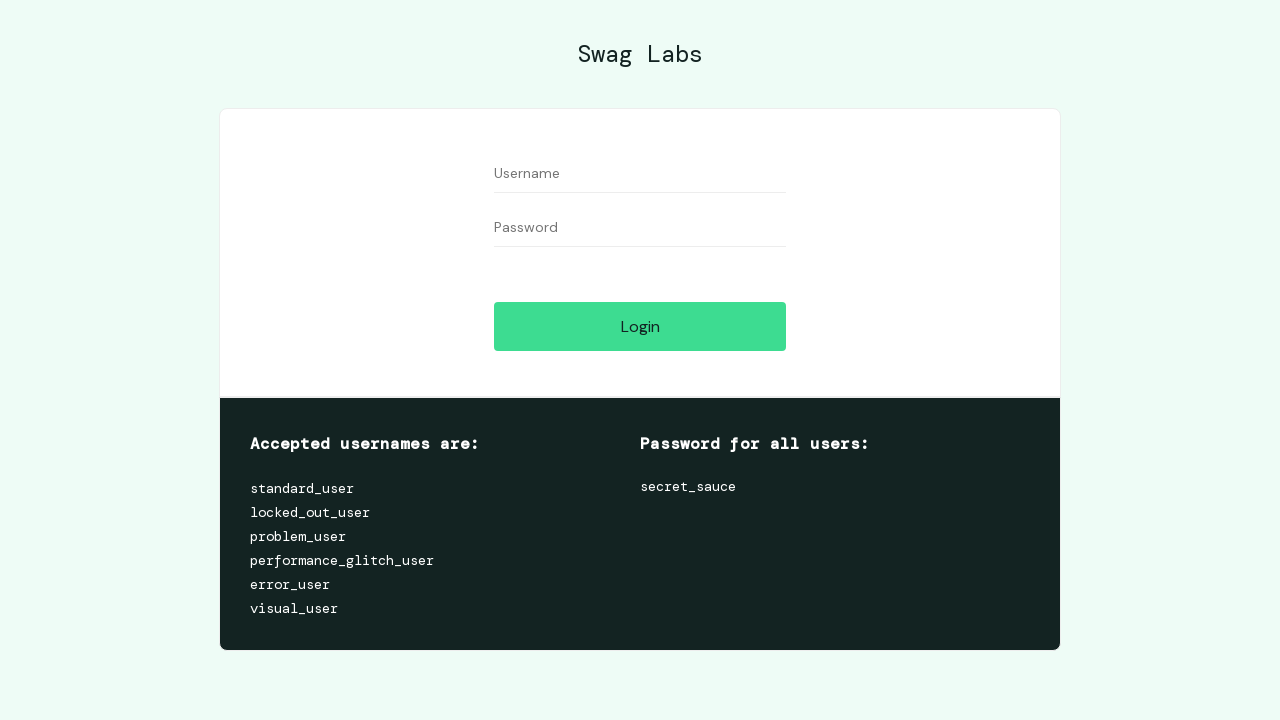

Located login button element
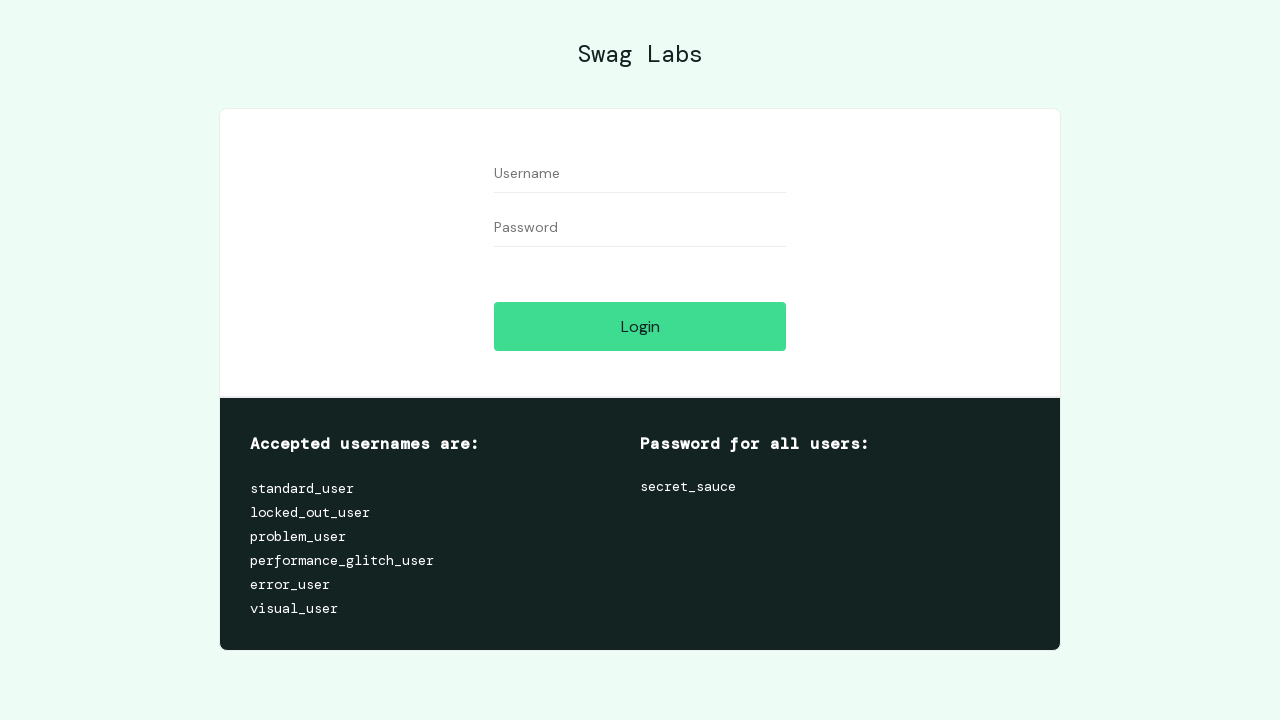

Checked if login button is visible
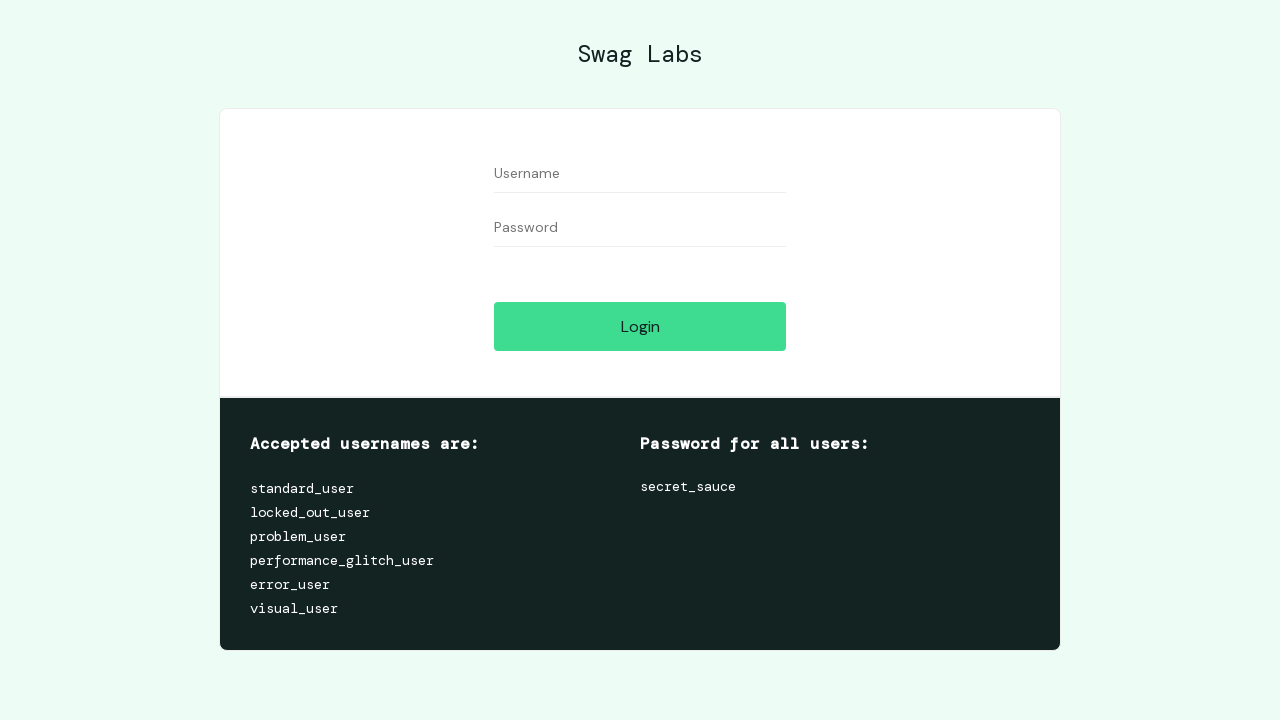

Checked if login button is enabled
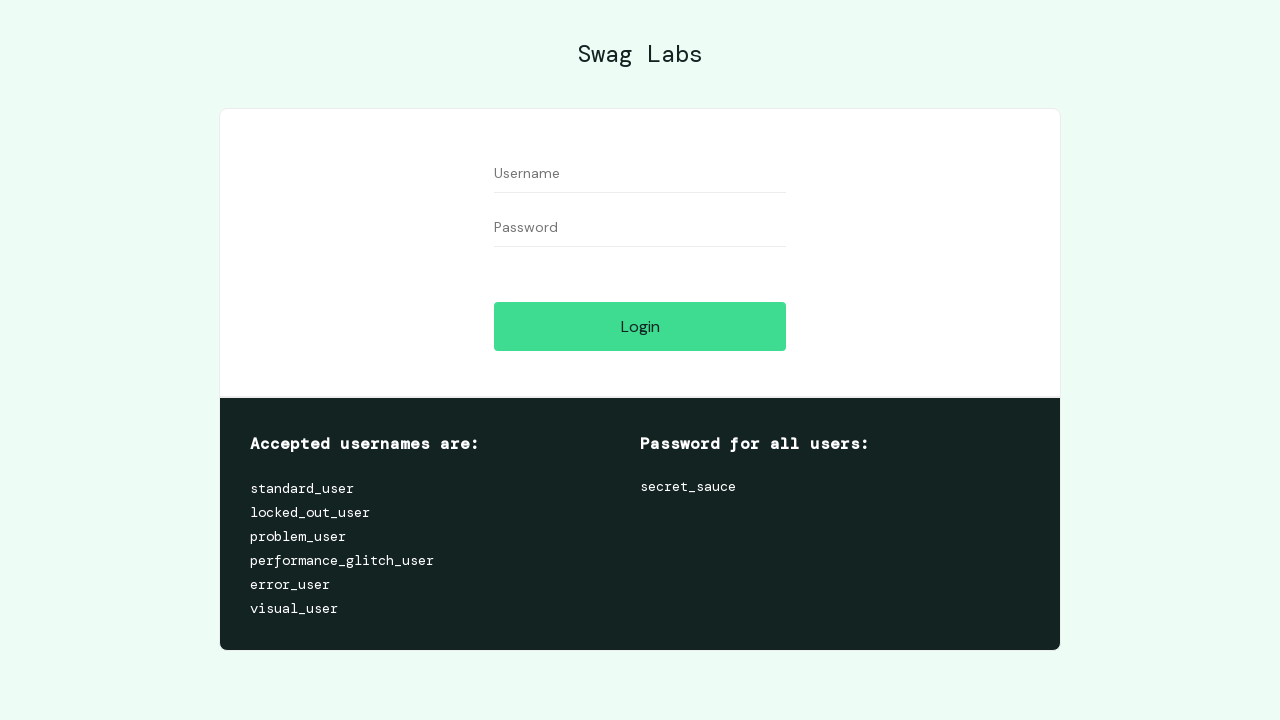

Retrieved login button value attribute
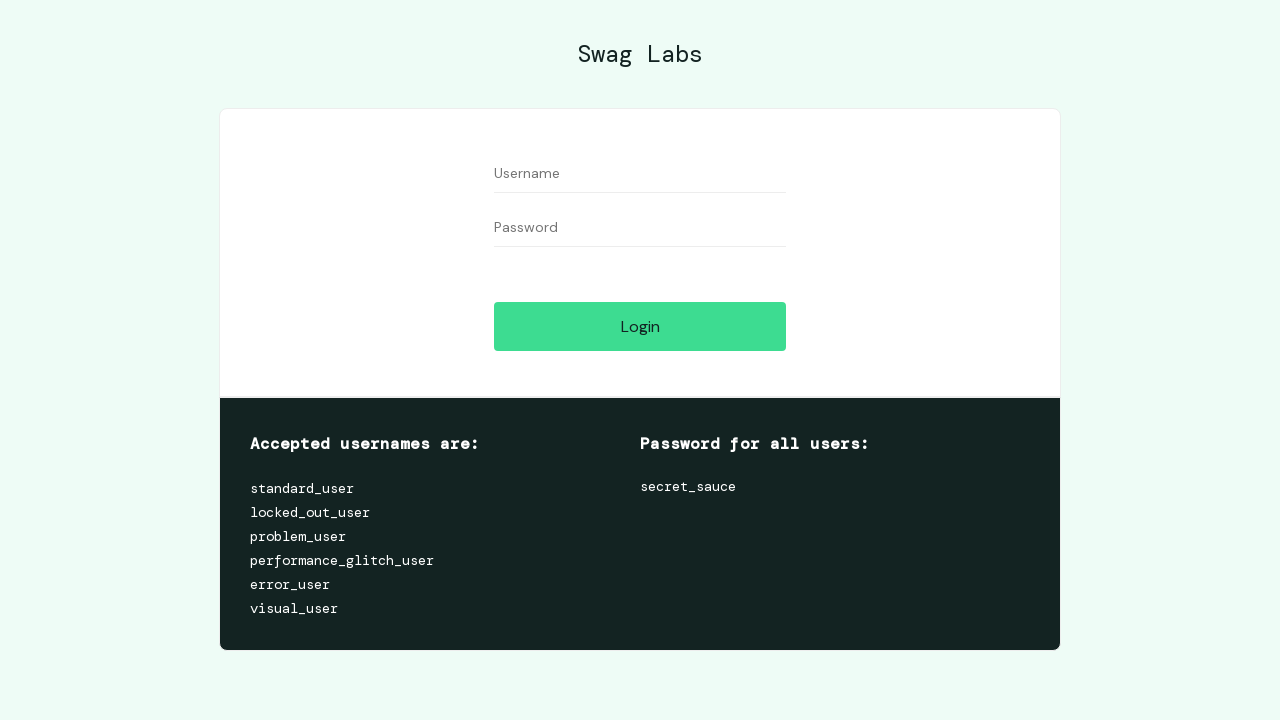

Retrieved login button background color CSS property
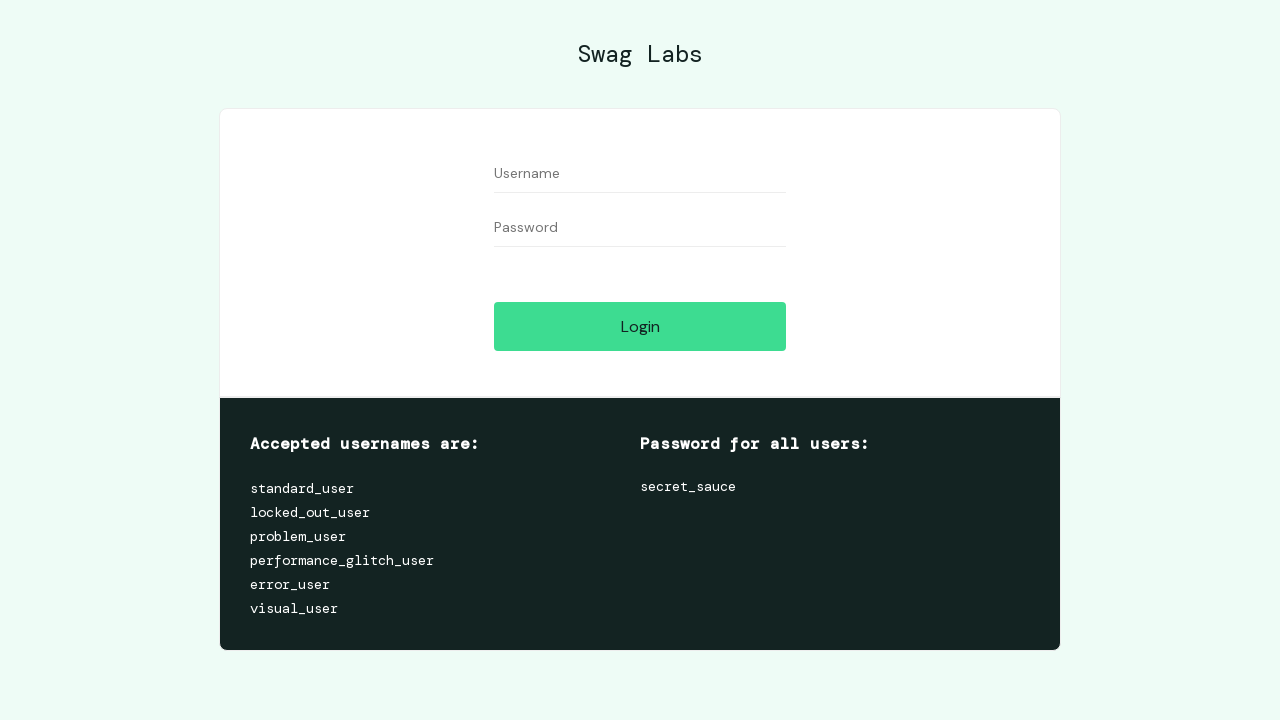

Retrieved login button text color CSS property
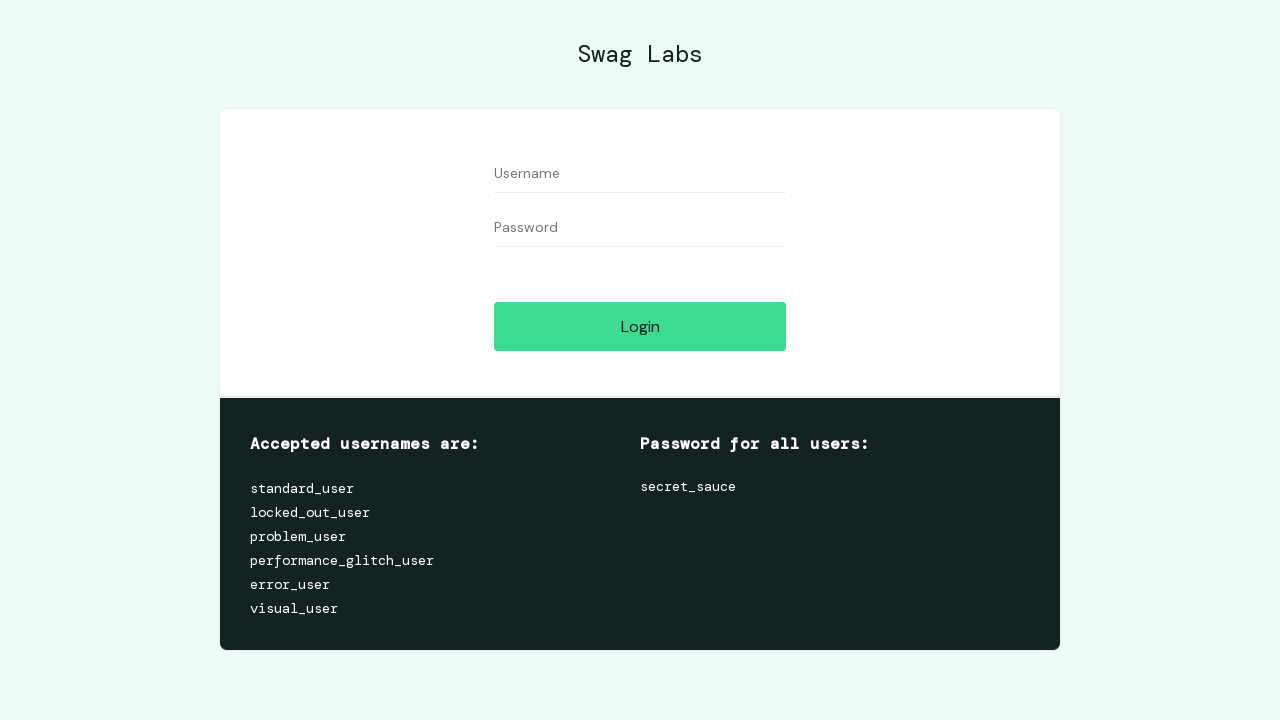

Clicked login button without entering any credentials at (640, 326) on #login-button
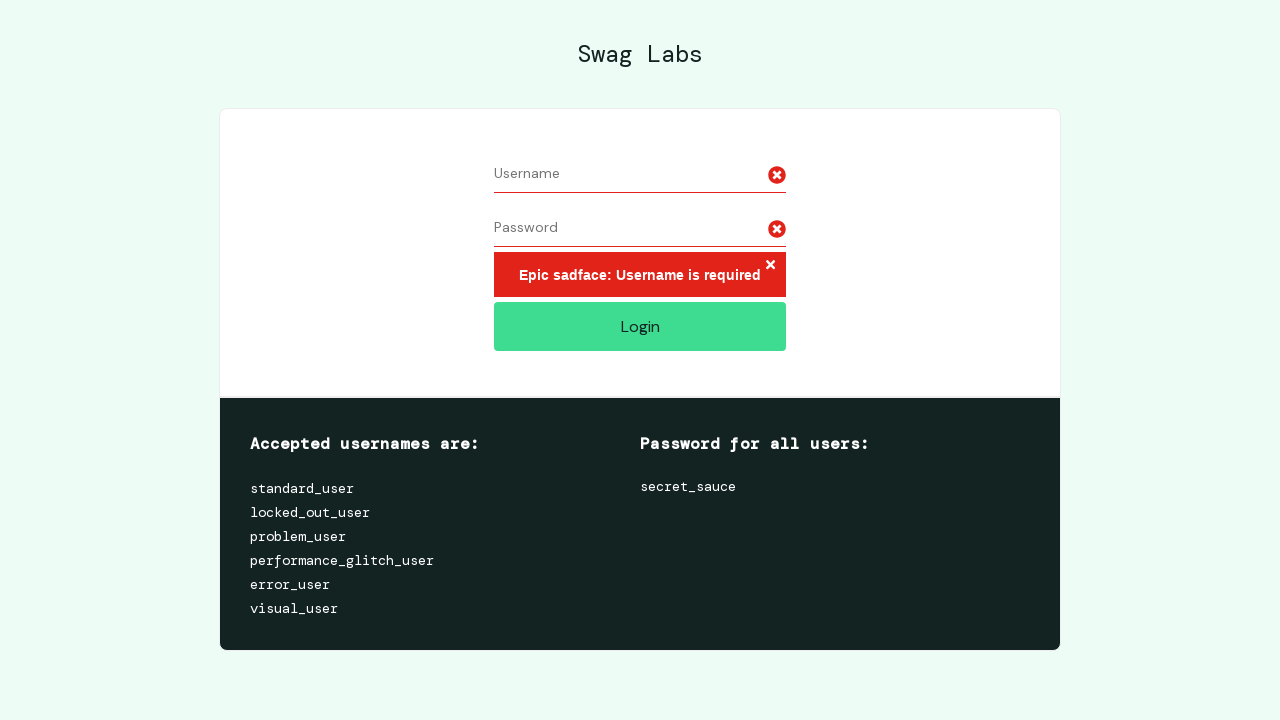

Checked if username field is visible after login attempt
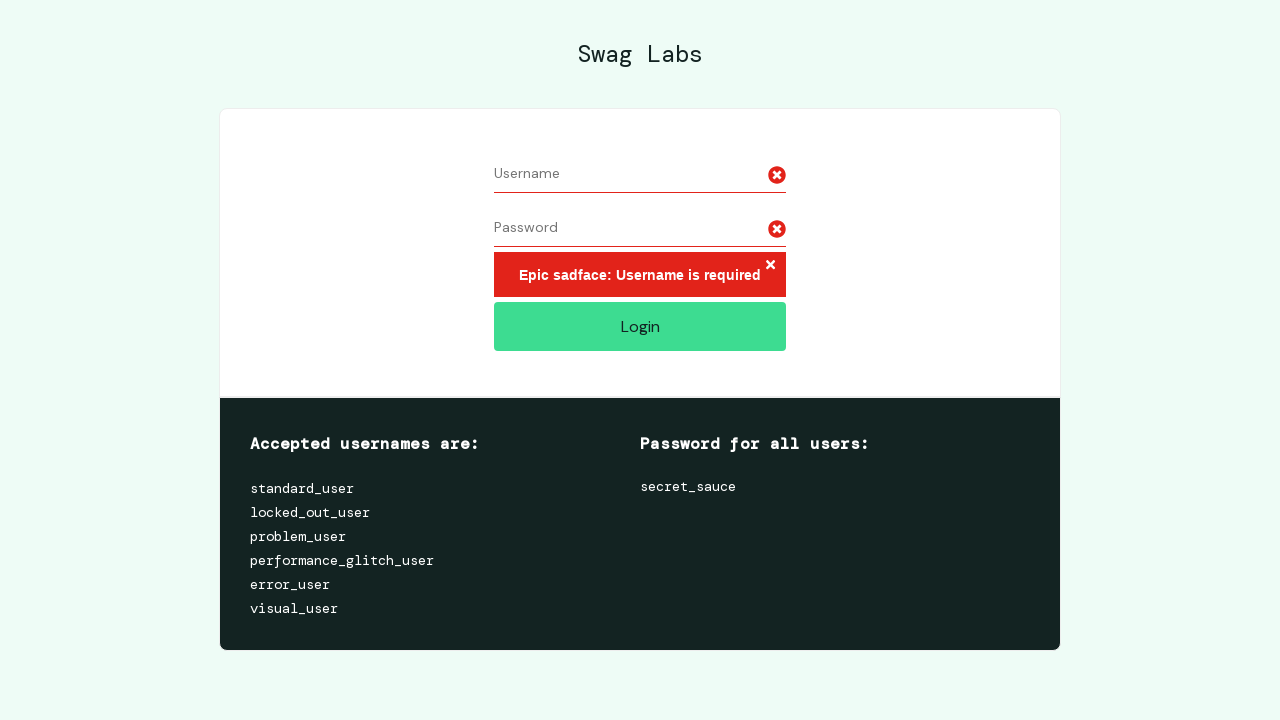

Checked if username field is enabled after login attempt
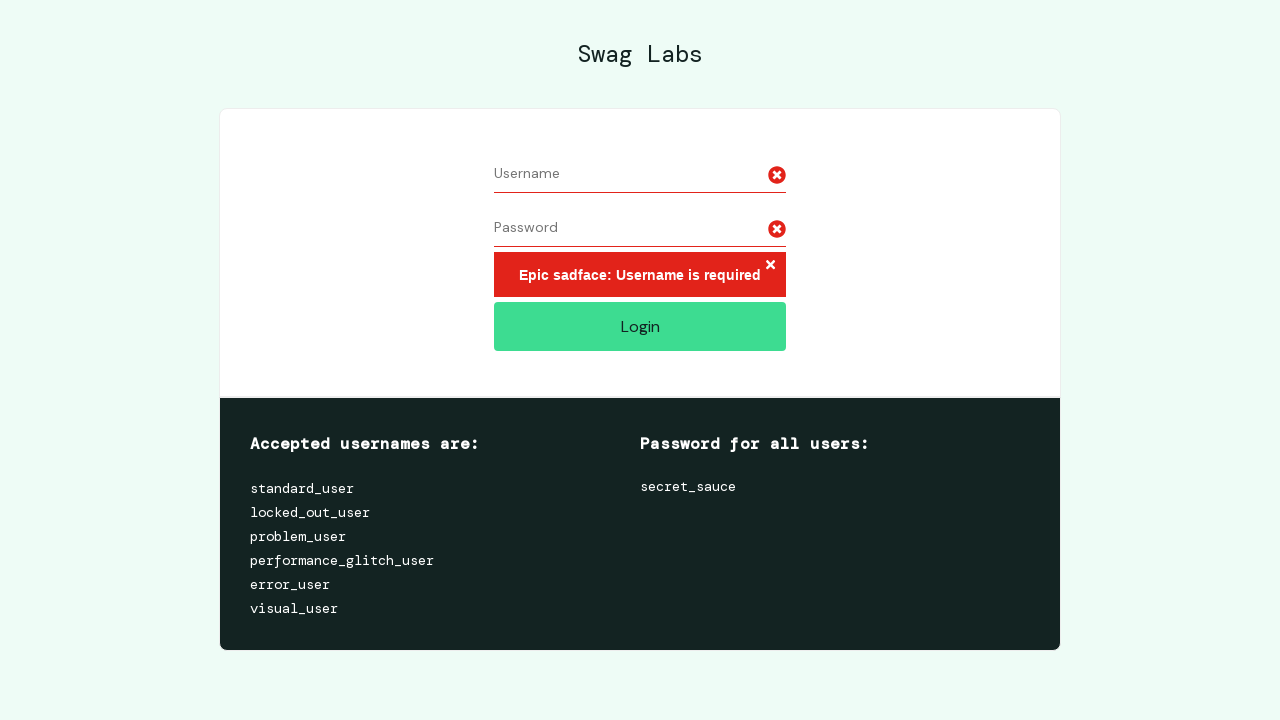

Retrieved username field placeholder text
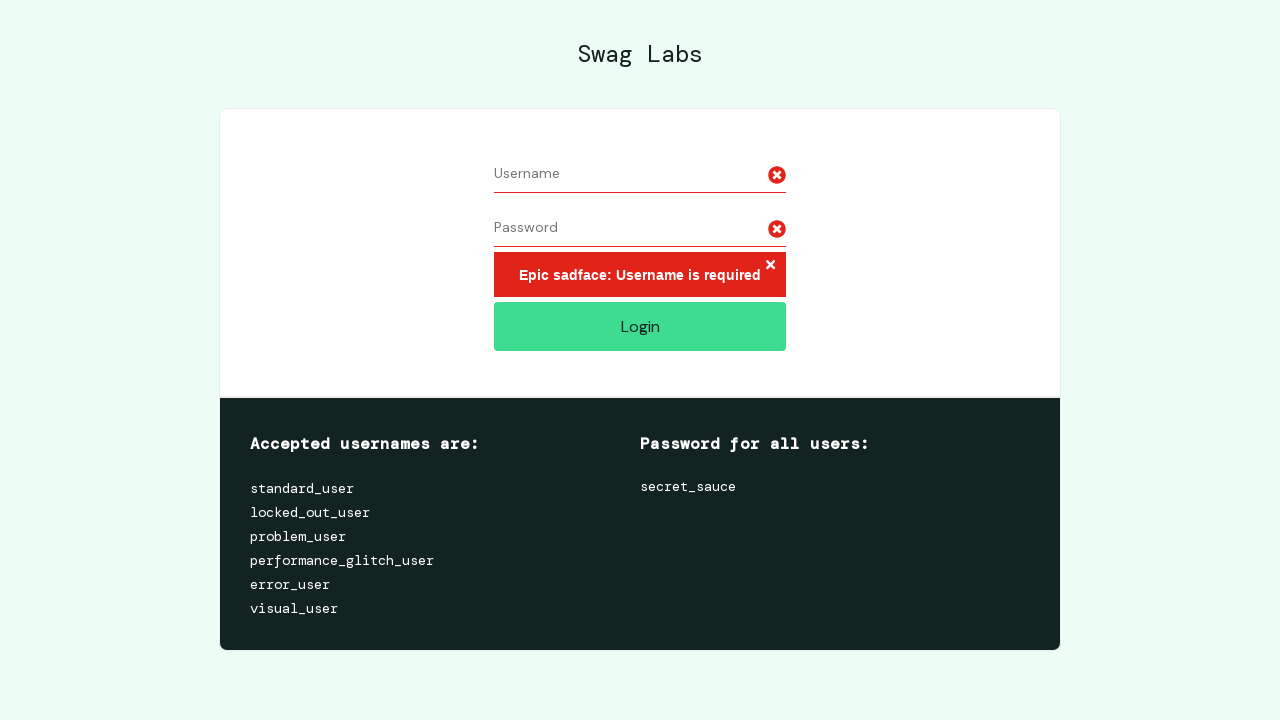

Retrieved username field border color after login attempt
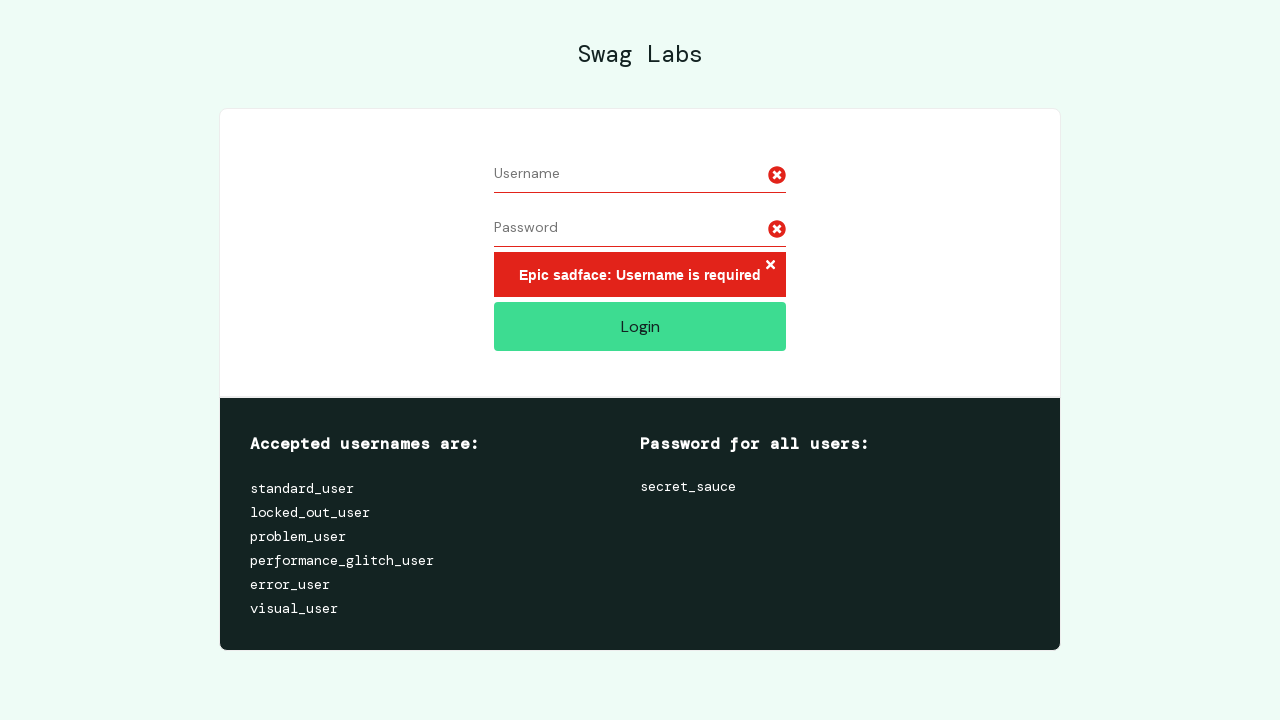

Located error message element
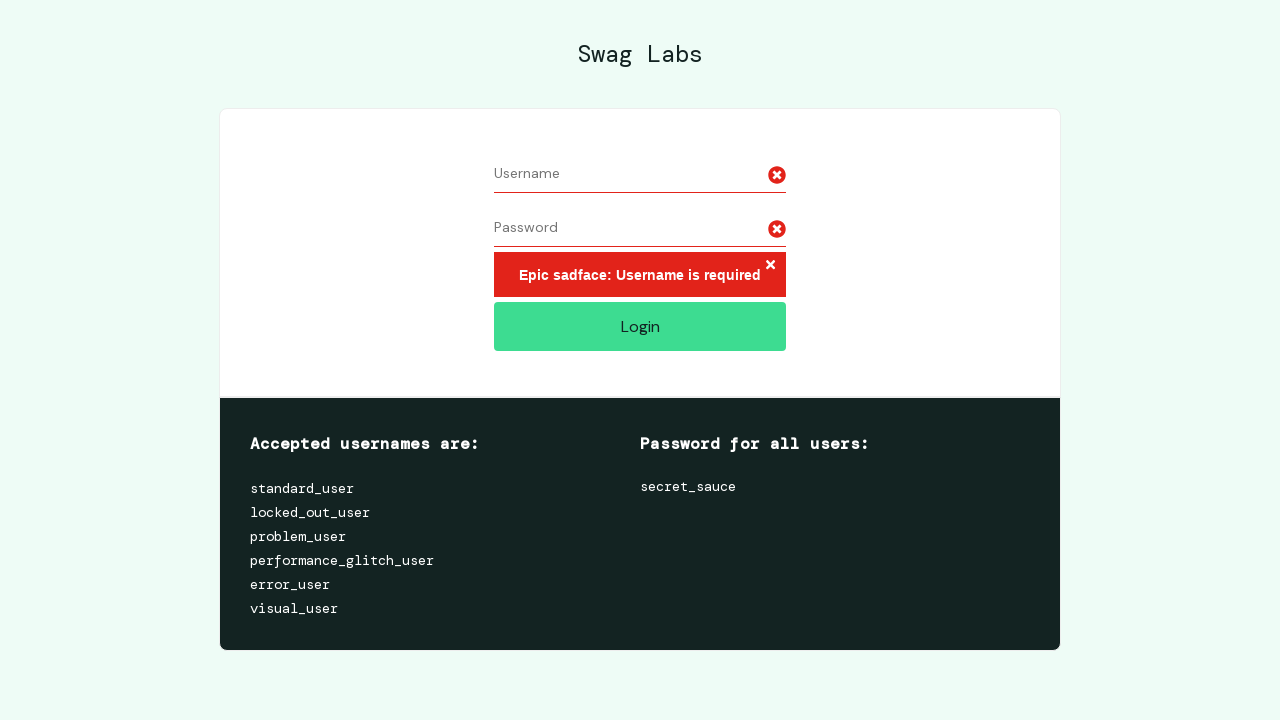

Checked if error message is visible
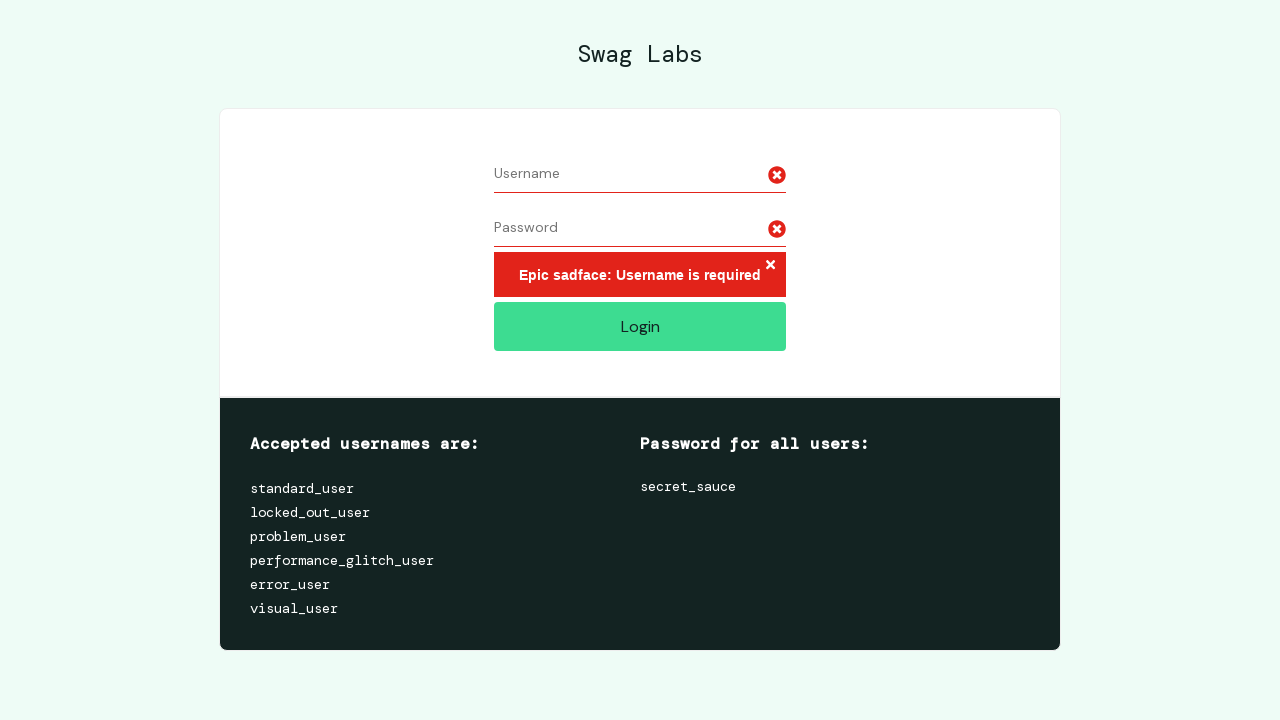

Checked if error message is enabled
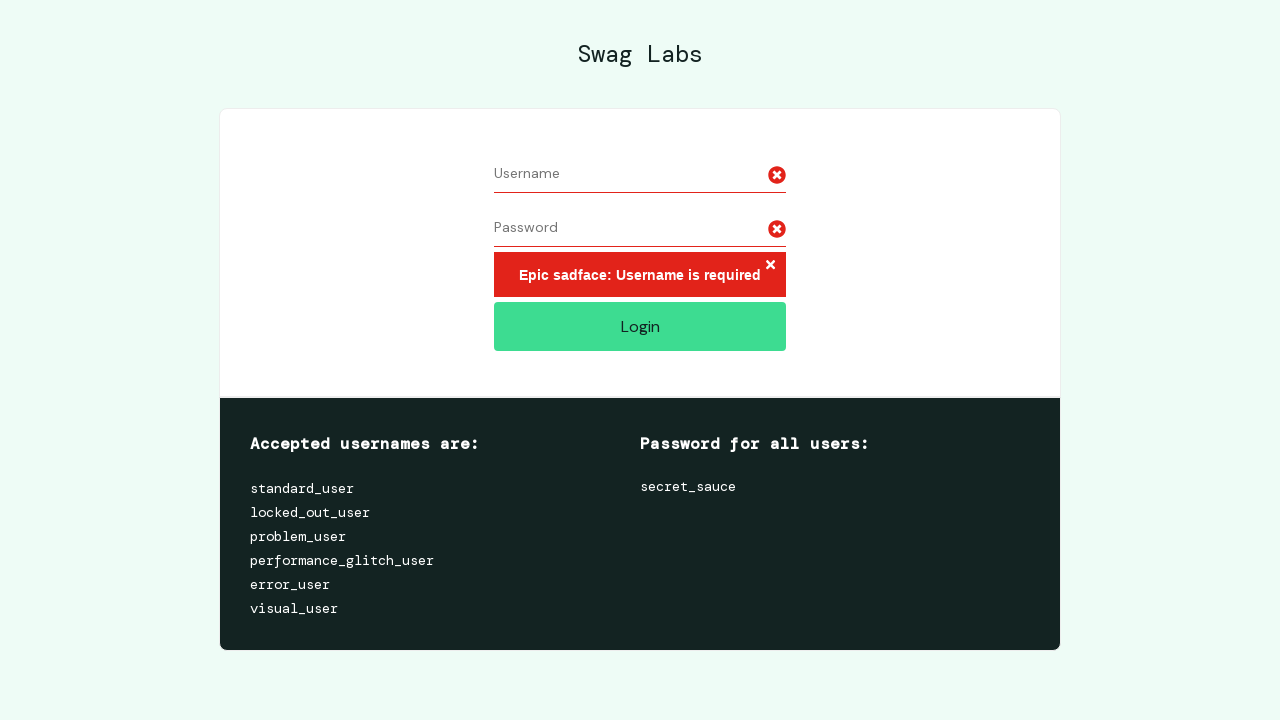

Retrieved error message text content
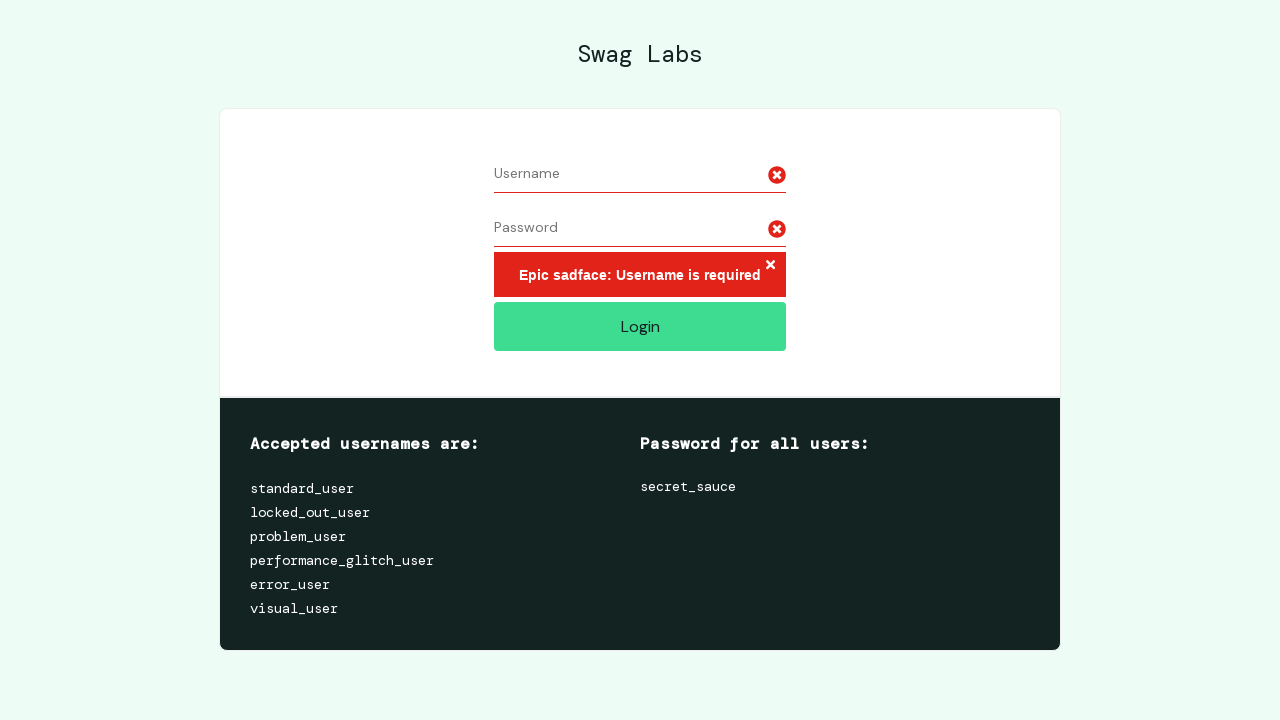

Retrieved error message font size CSS property
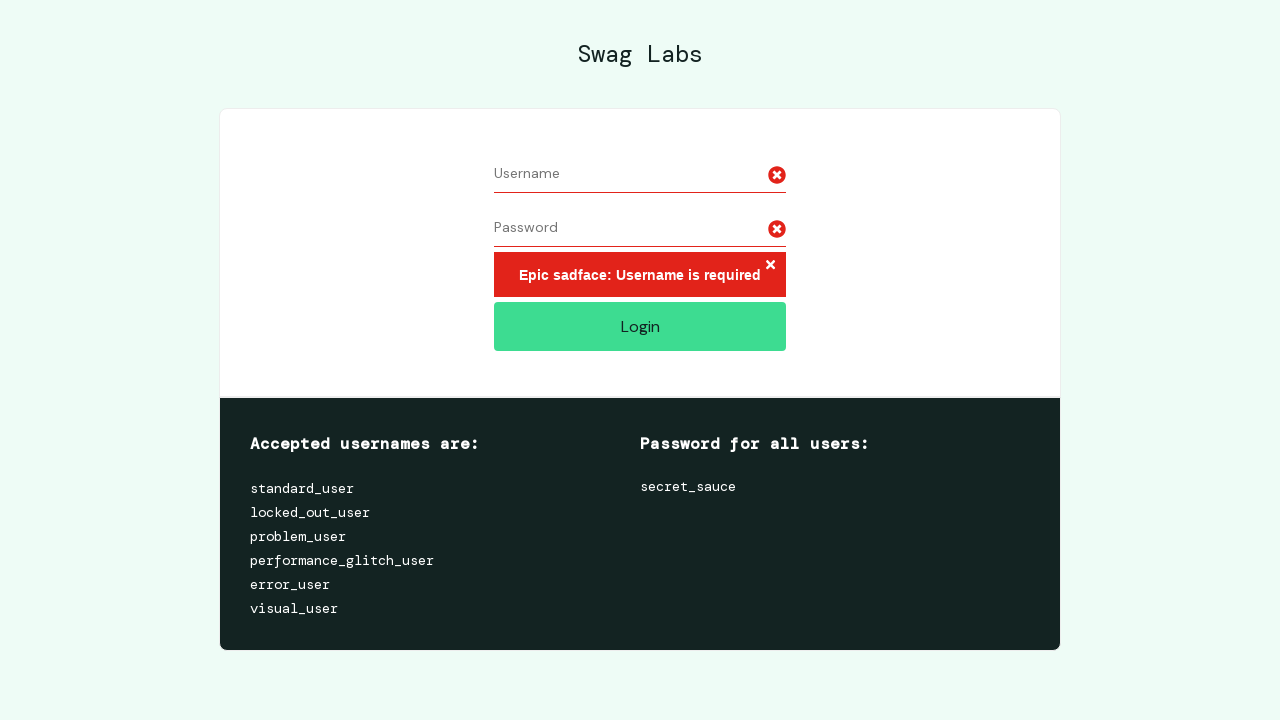

Retrieved error message text color CSS property
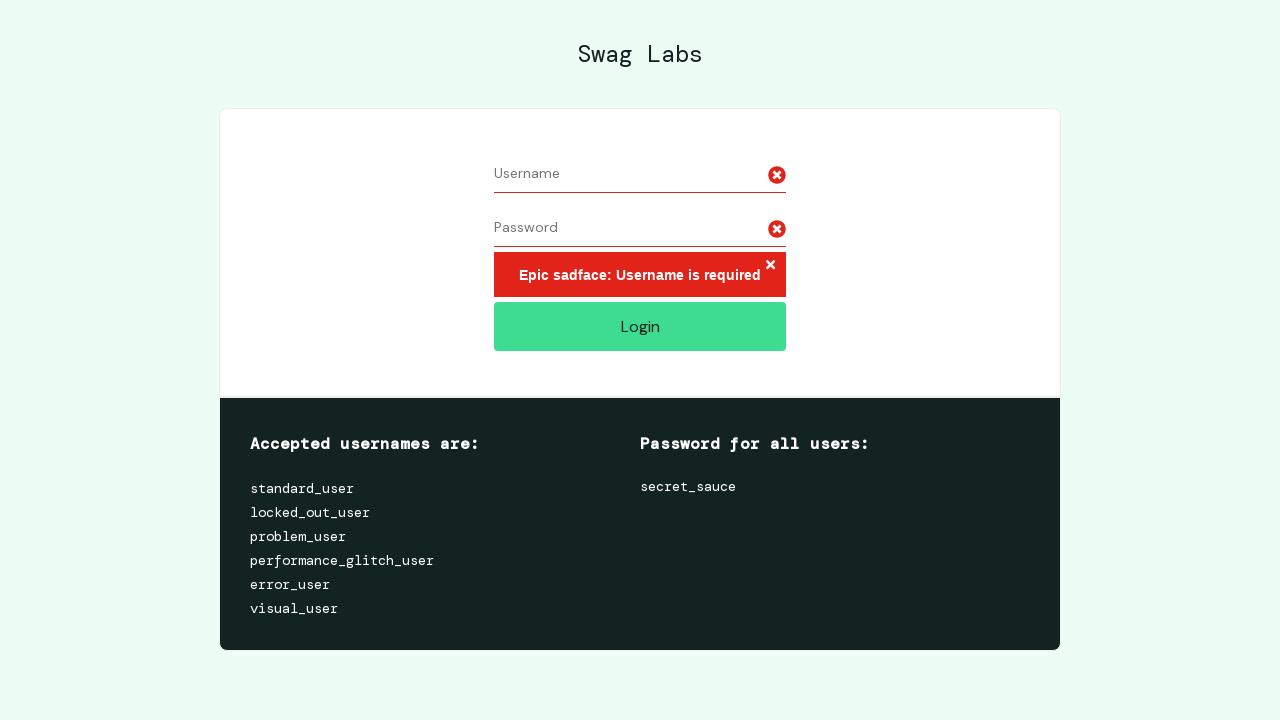

Located error message container element
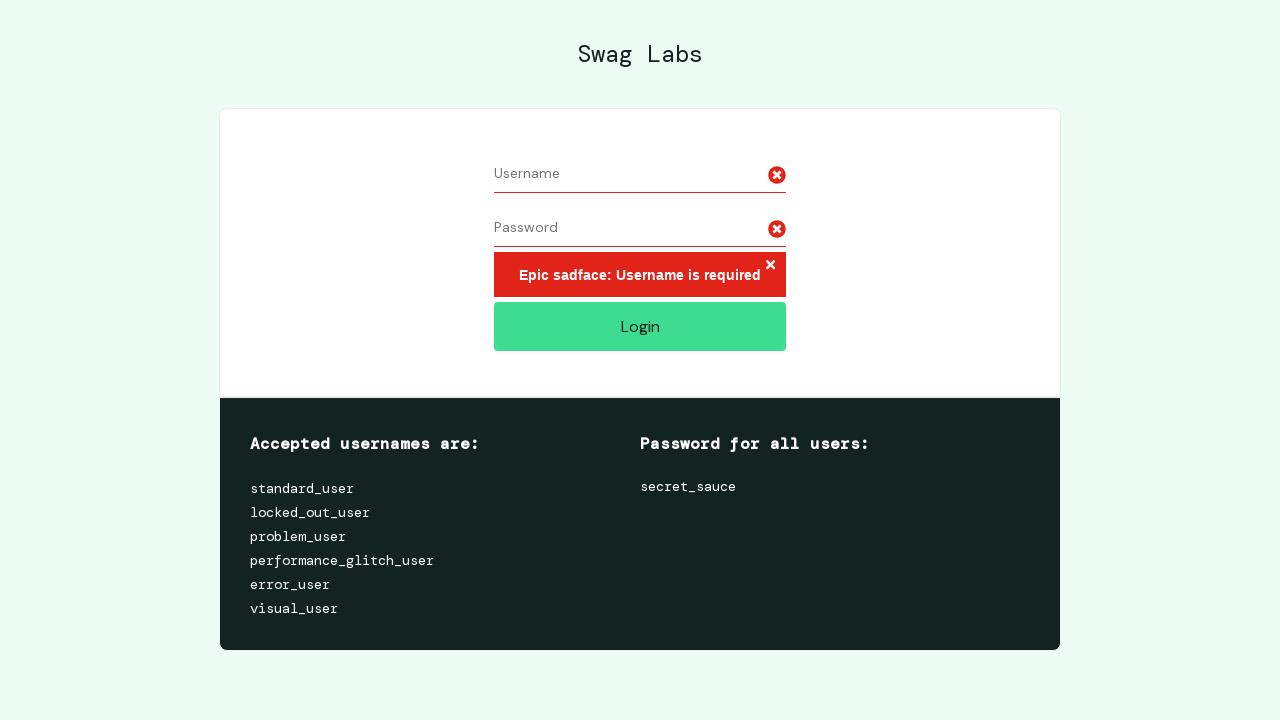

Retrieved error message container background color CSS property
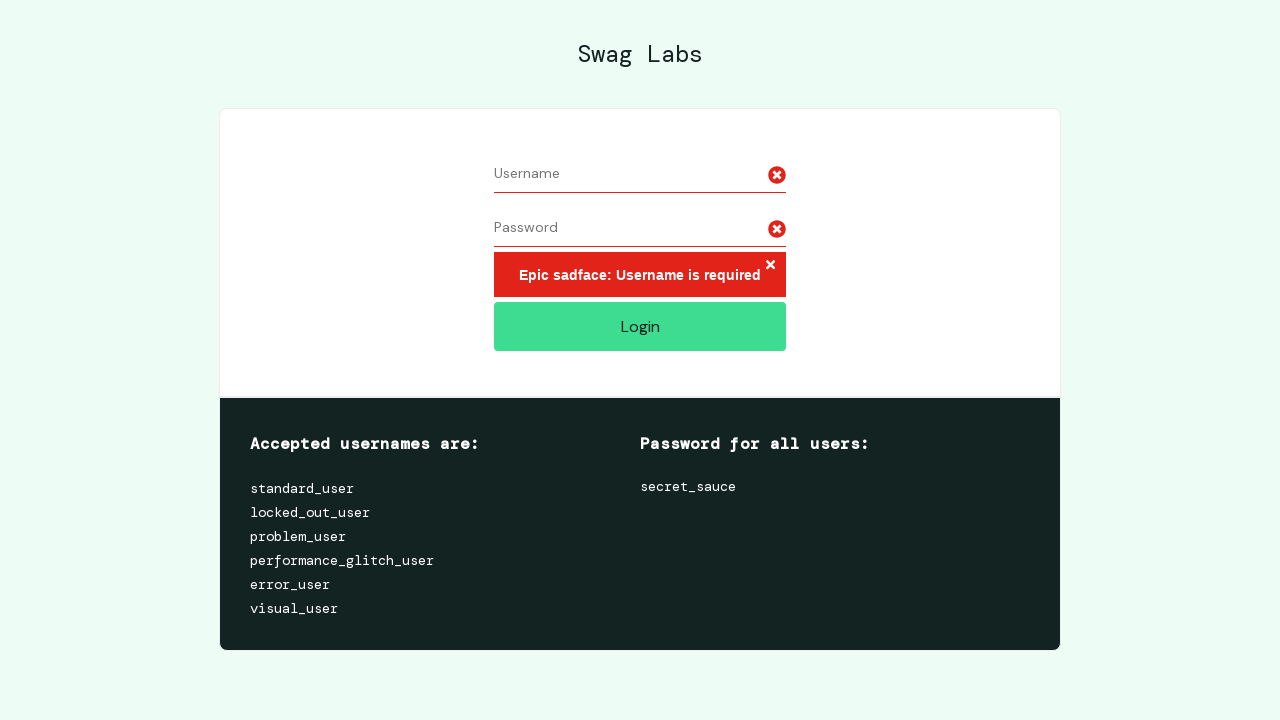

Retrieved error message bounding box coordinates
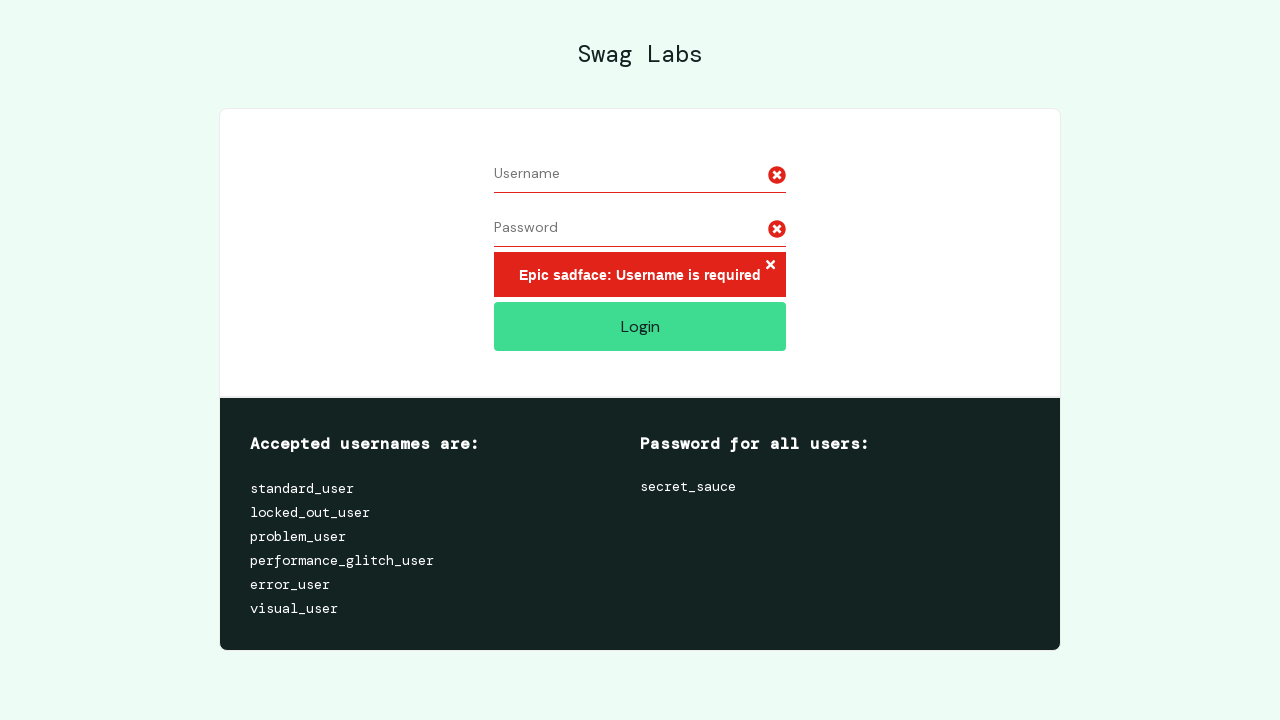

Located password field element
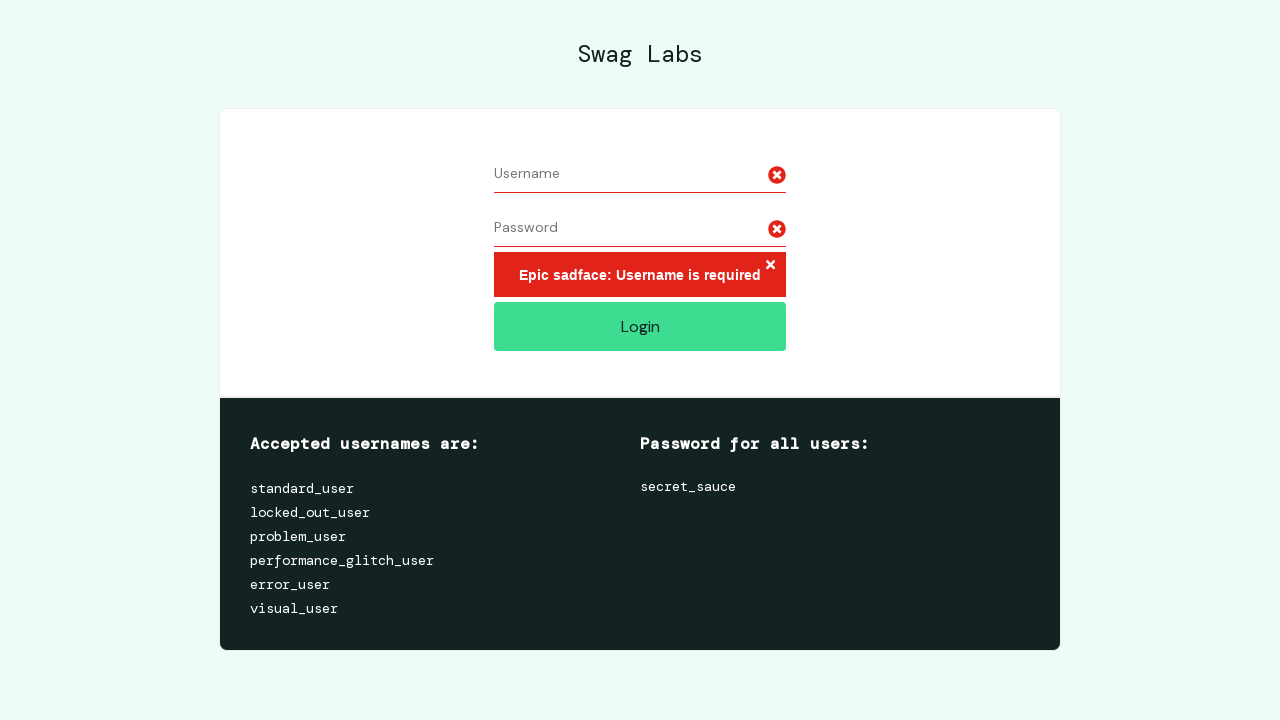

Retrieved password field bounding box coordinates
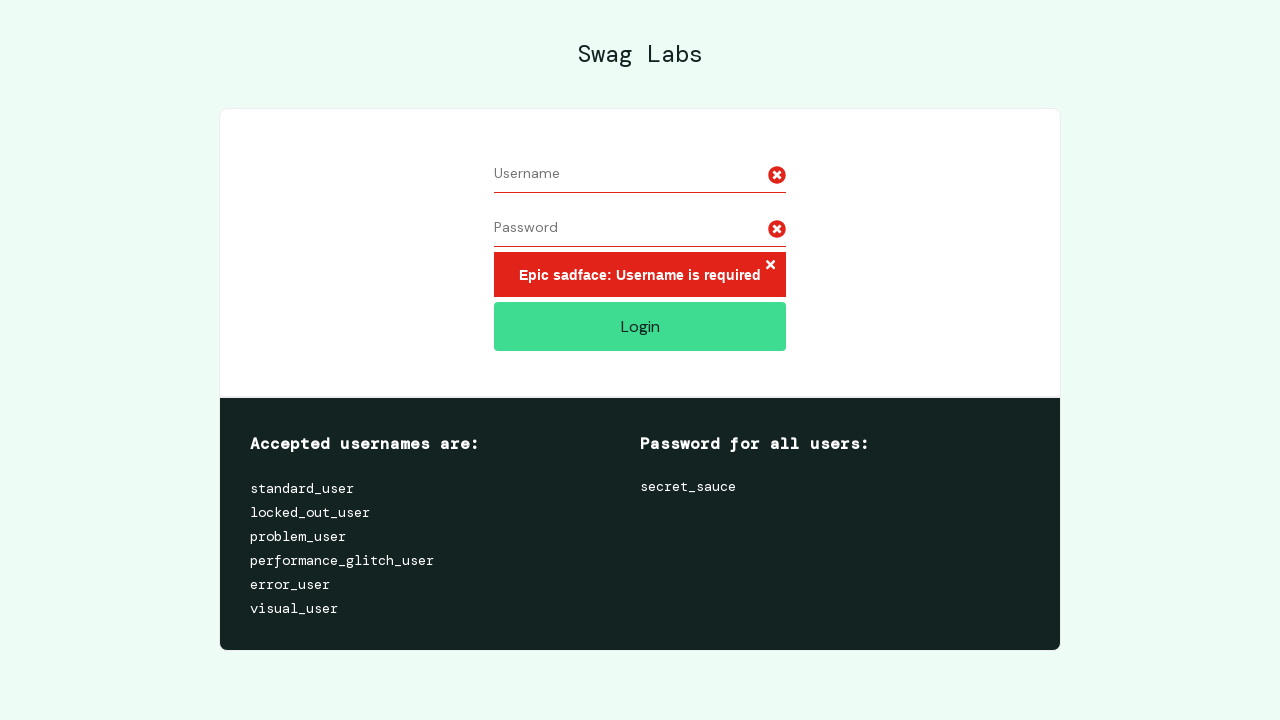

Printed password field Y coordinate
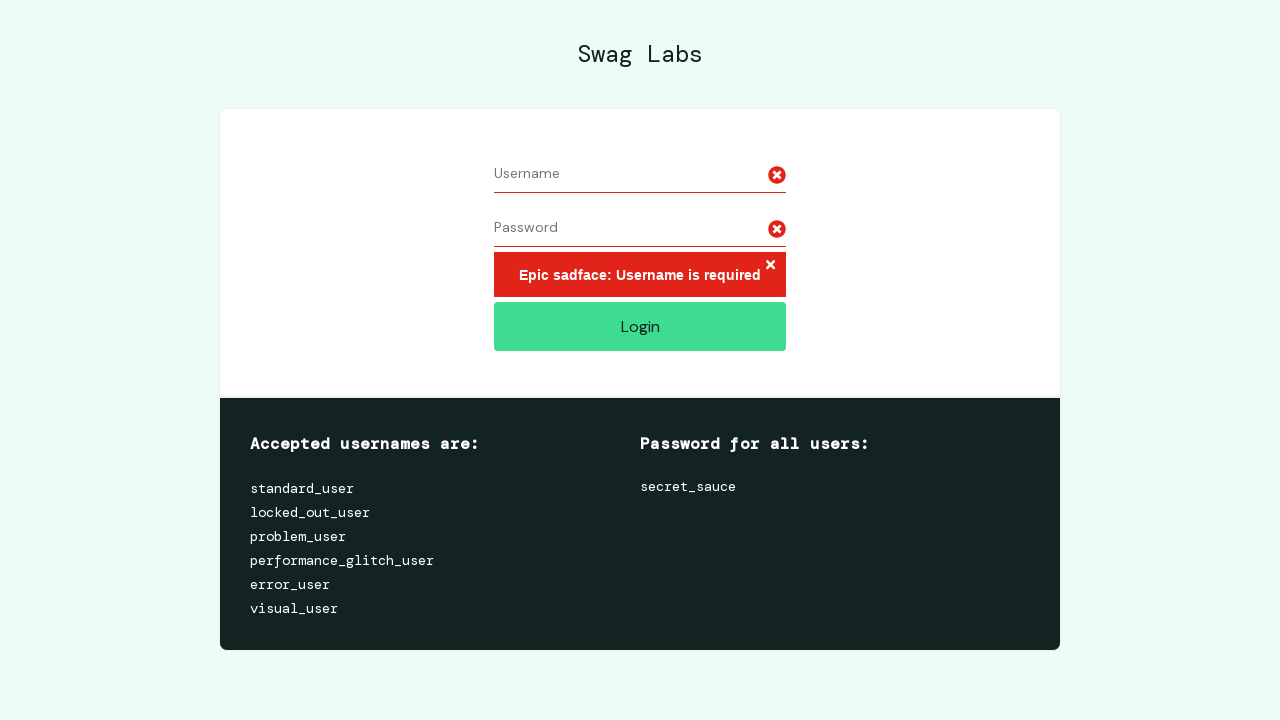

Printed error message Y coordinate
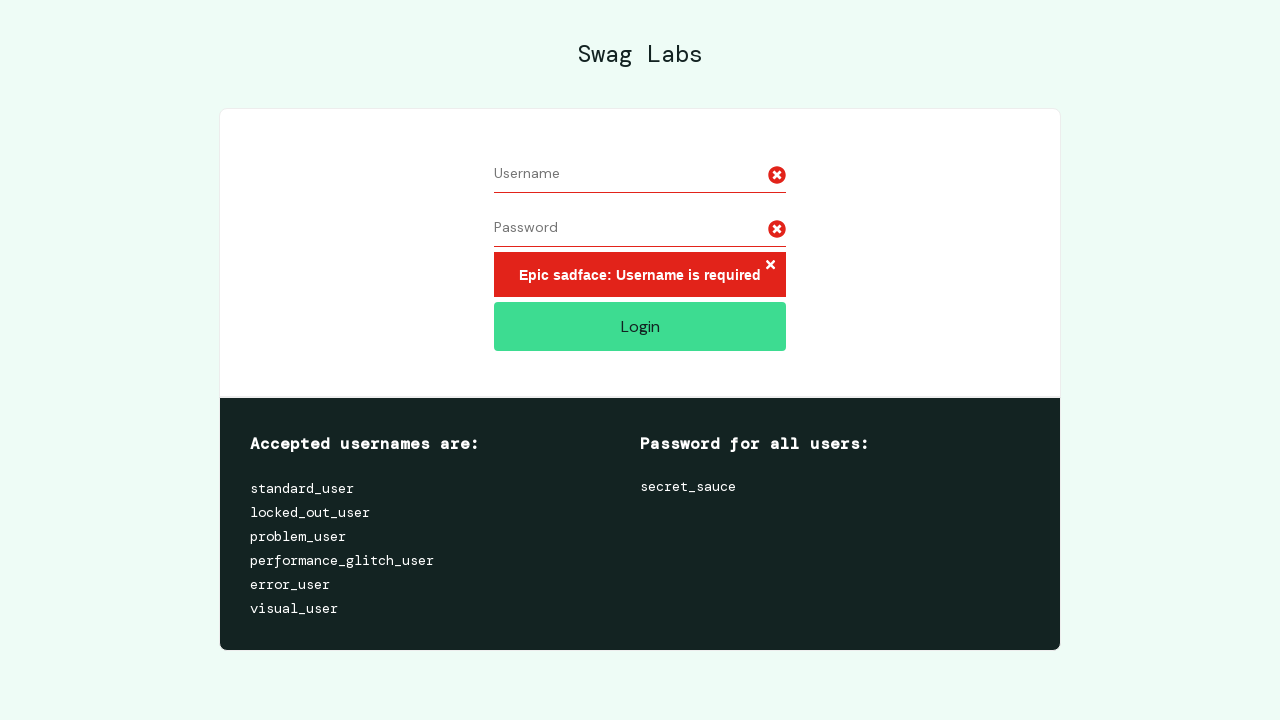

Validated that error message is displayed below password field
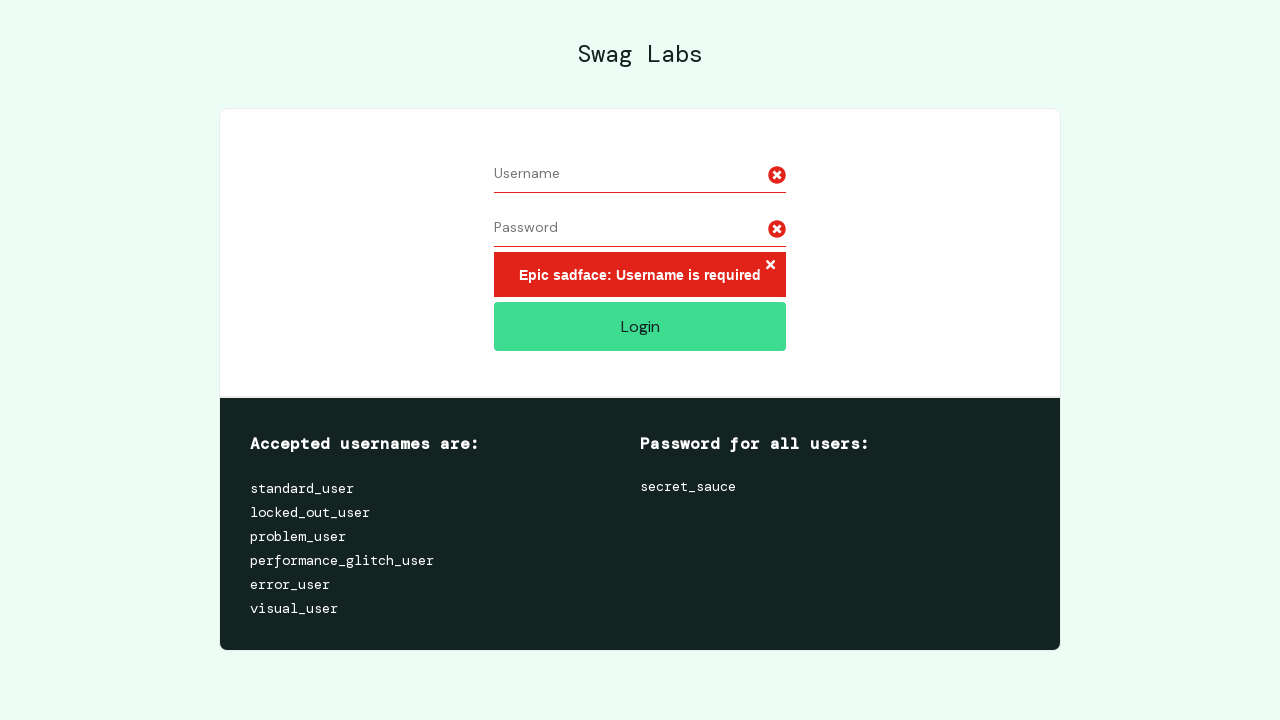

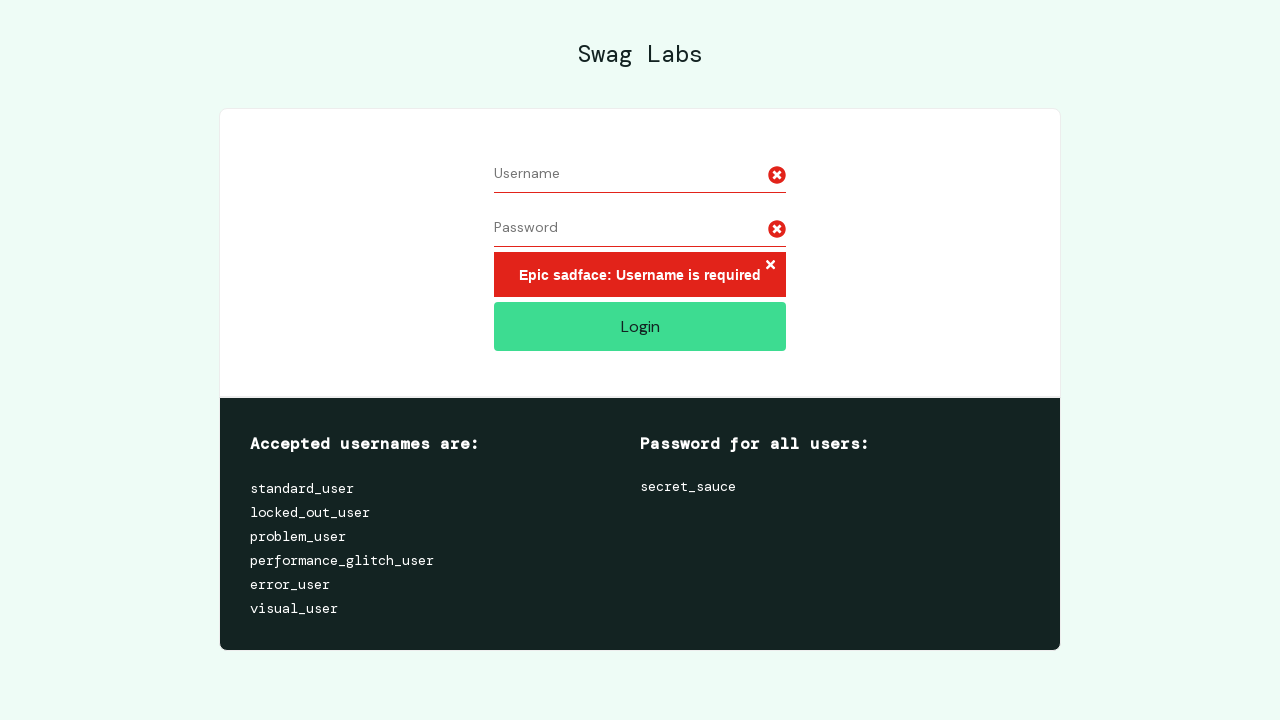